Tests League of Legends website by navigating through different pages and verifying footer logo presence on each page

Starting URL: https://www.leagueoflegends.com/en-us/champions

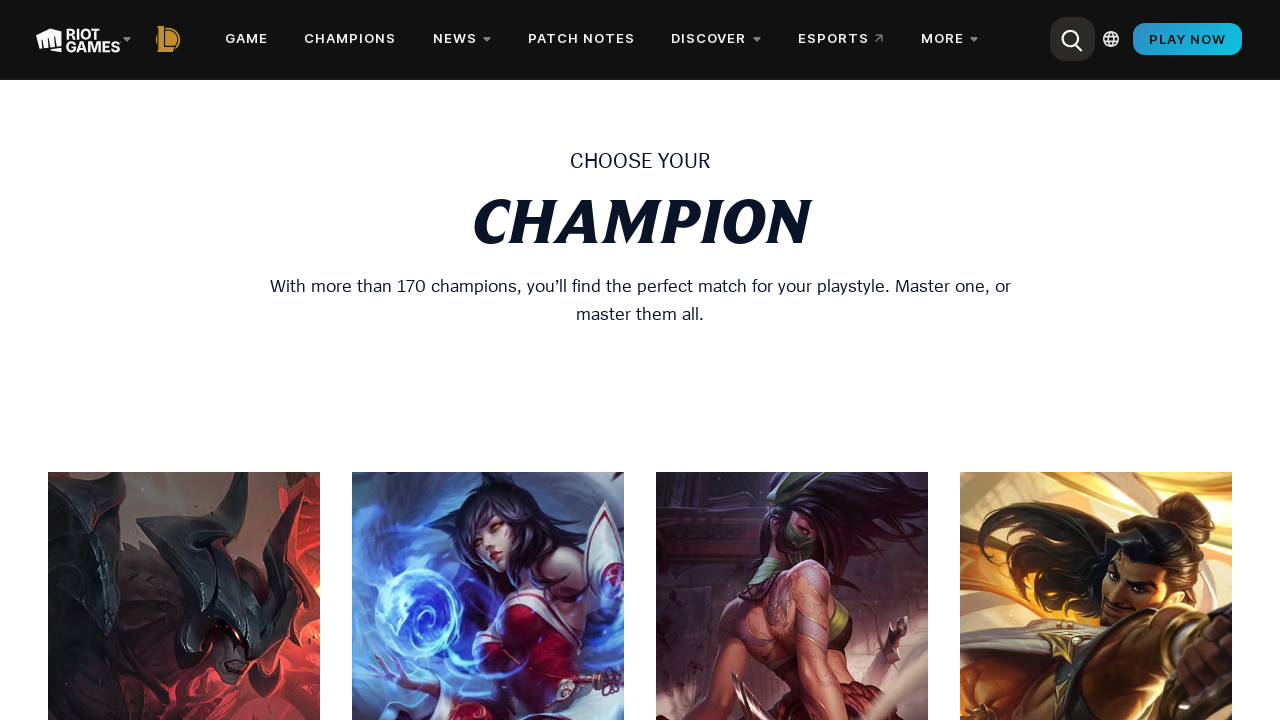

Footer logo selector loaded on champions page
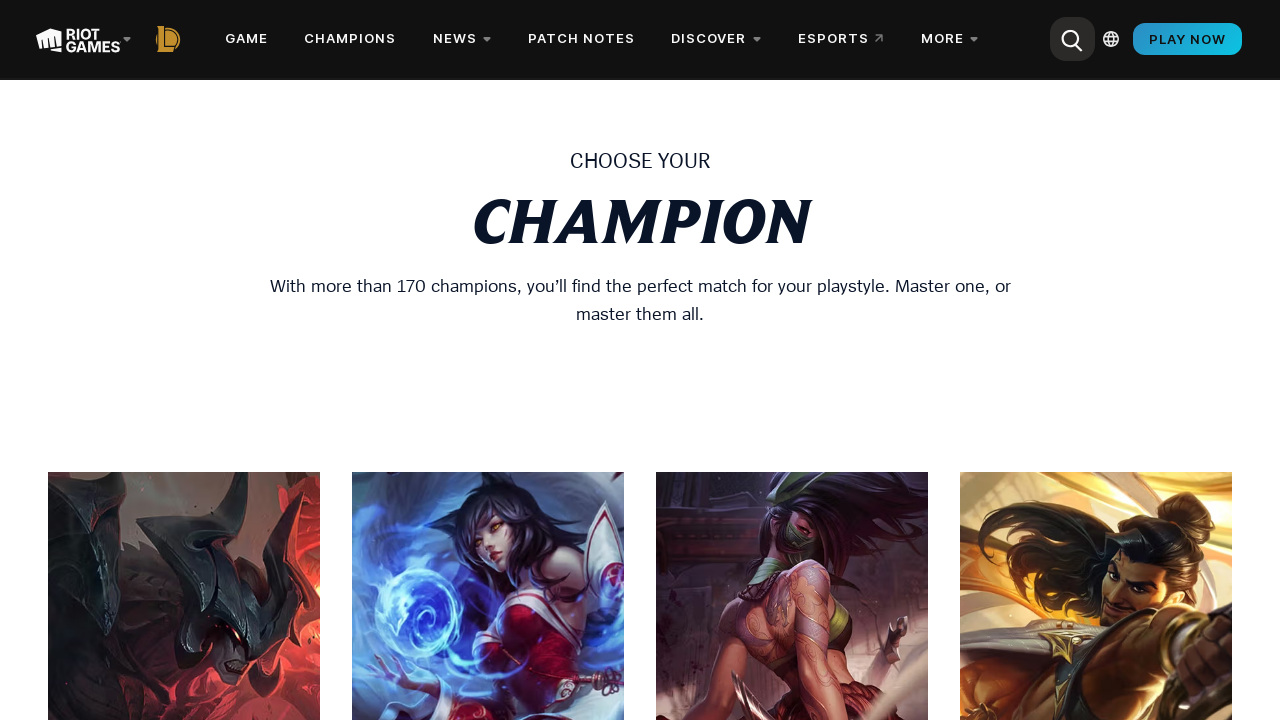

Retrieved all footer logo elements from champions page
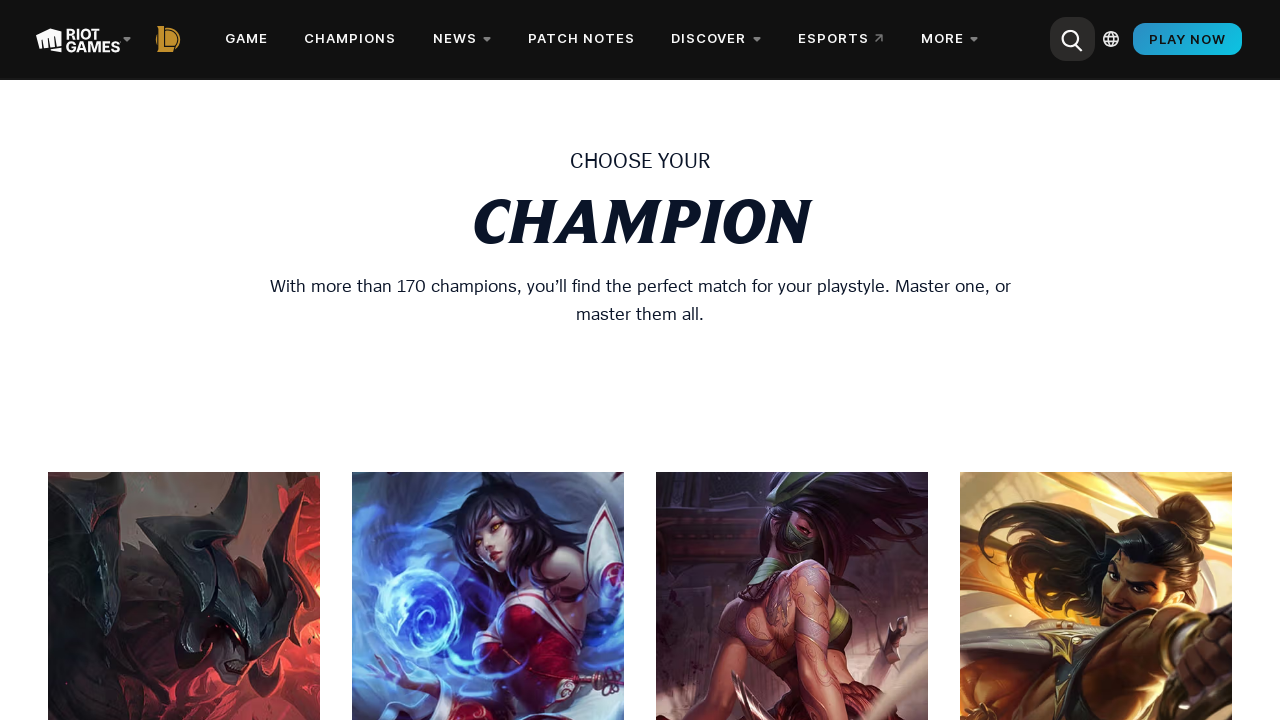

Verified exactly 1 footer logo present on champions page
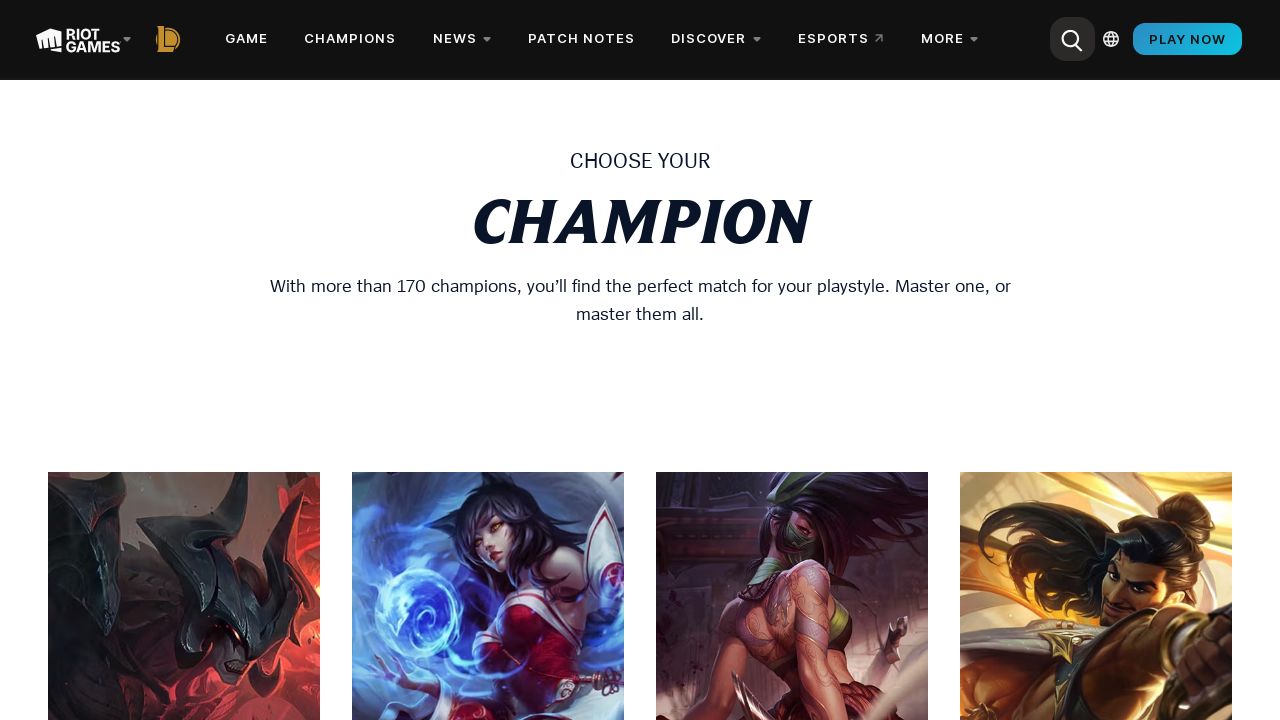

Navigated to patch notes page
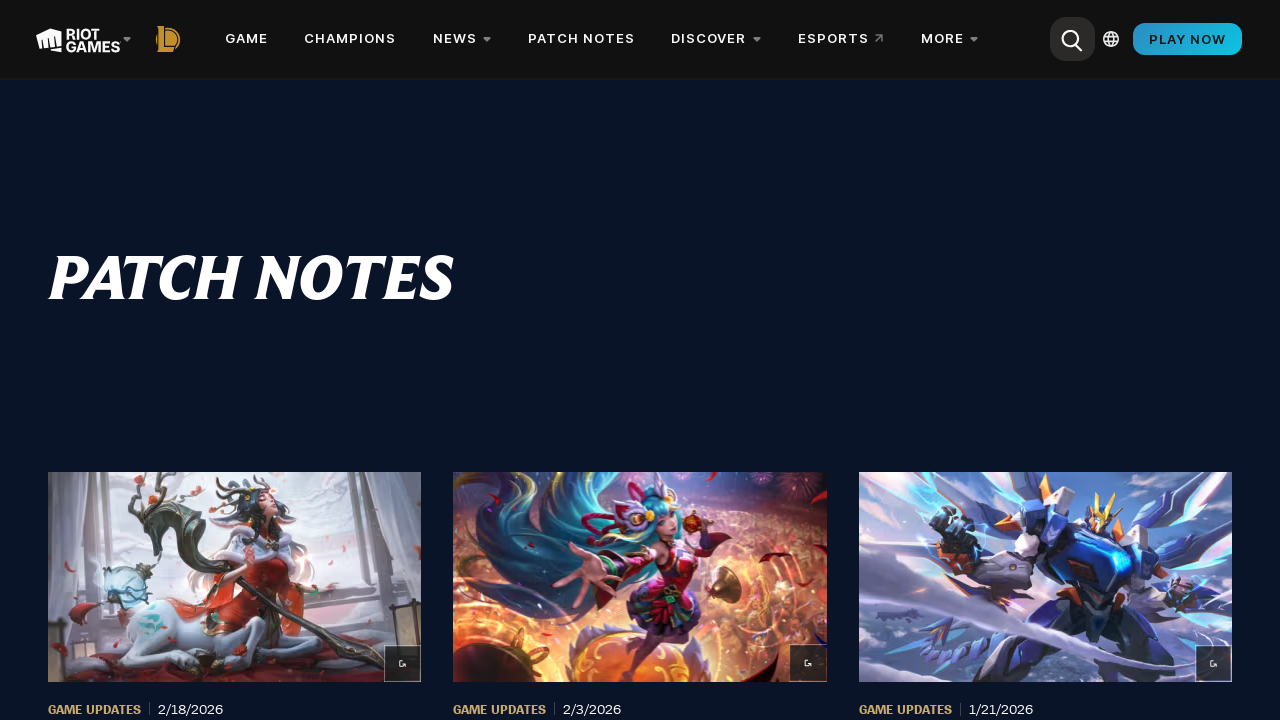

Footer logo selector loaded on patch notes page
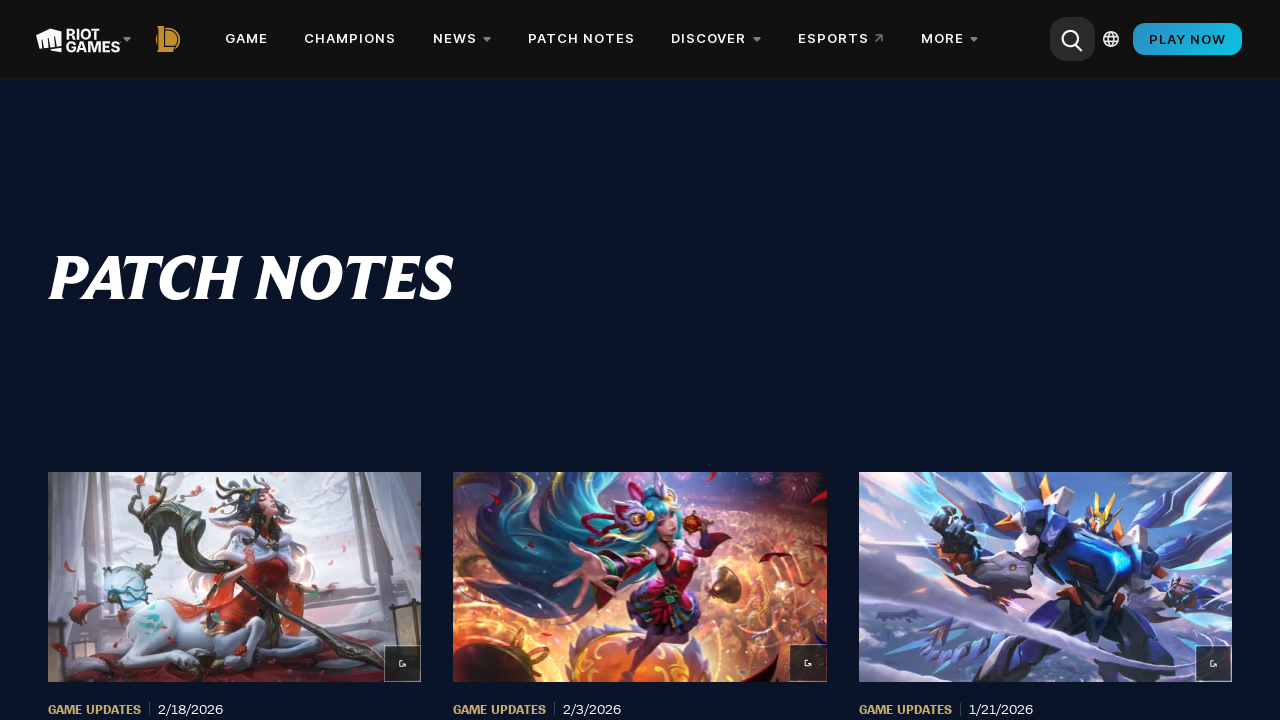

Retrieved all footer logo elements from patch notes page
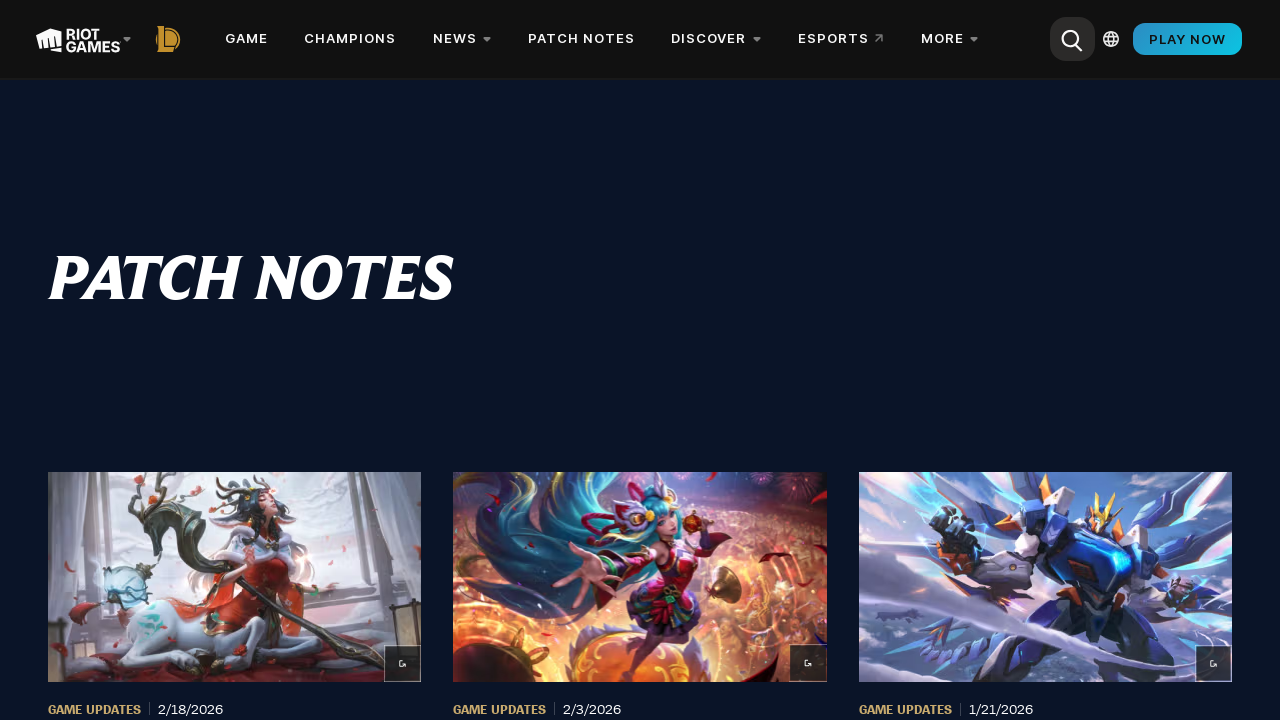

Verified exactly 1 footer logo present on patch notes page
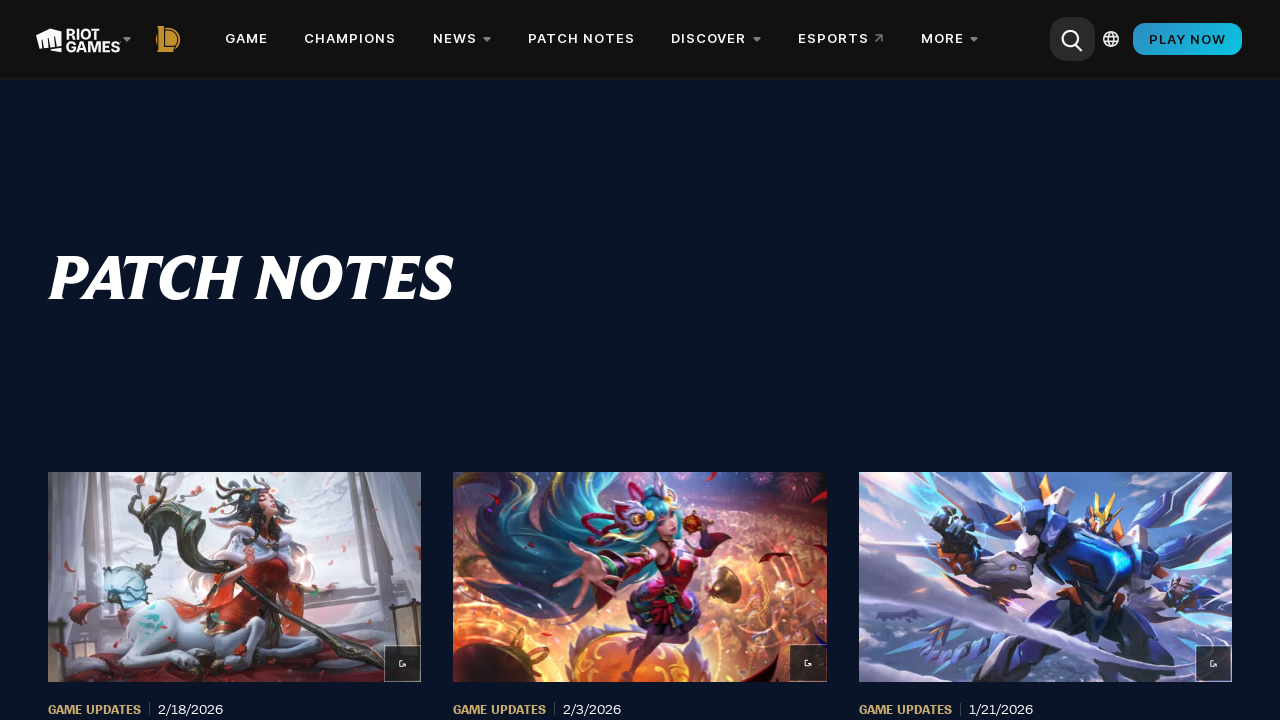

Navigated to community page
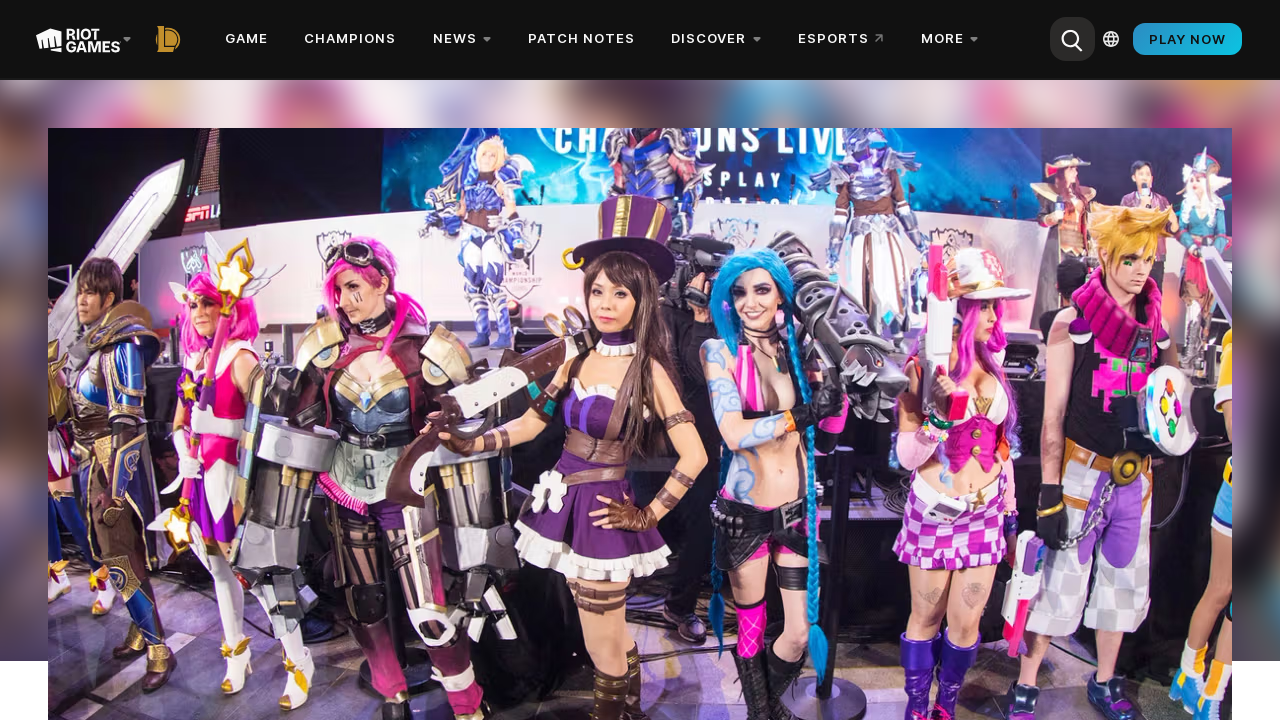

Footer logo selector loaded on community page
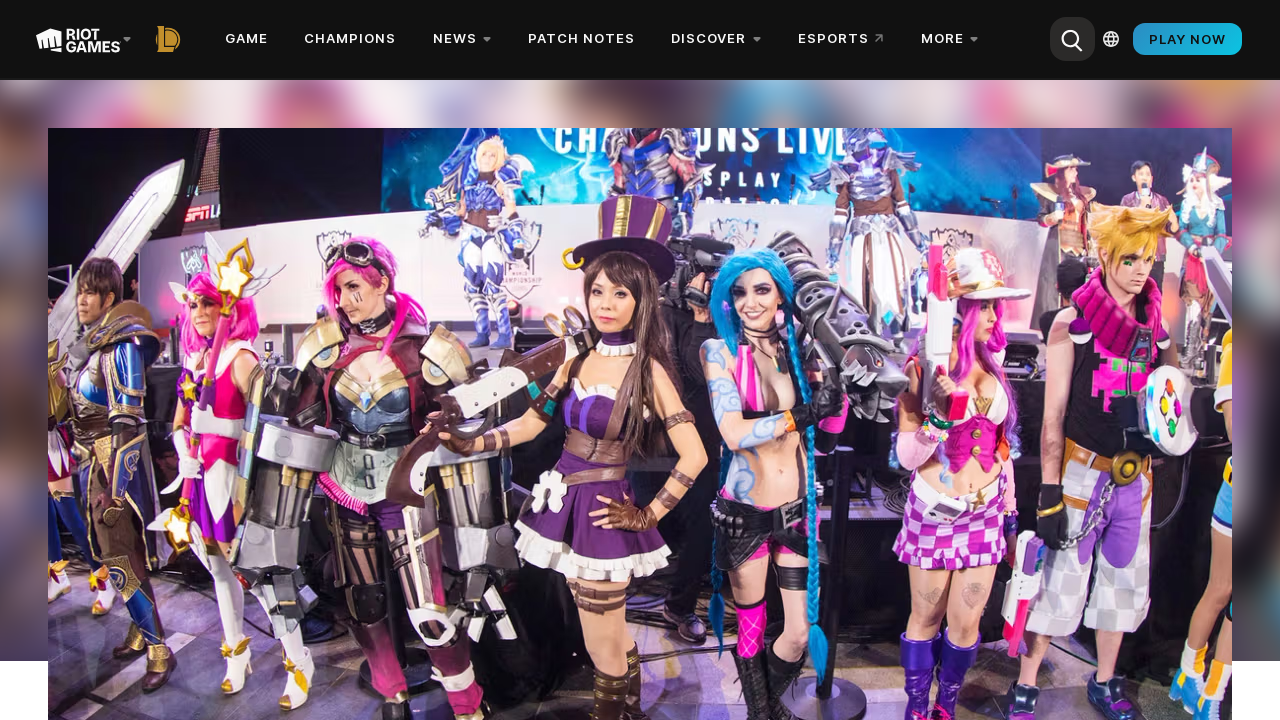

Retrieved all footer logo elements from community page
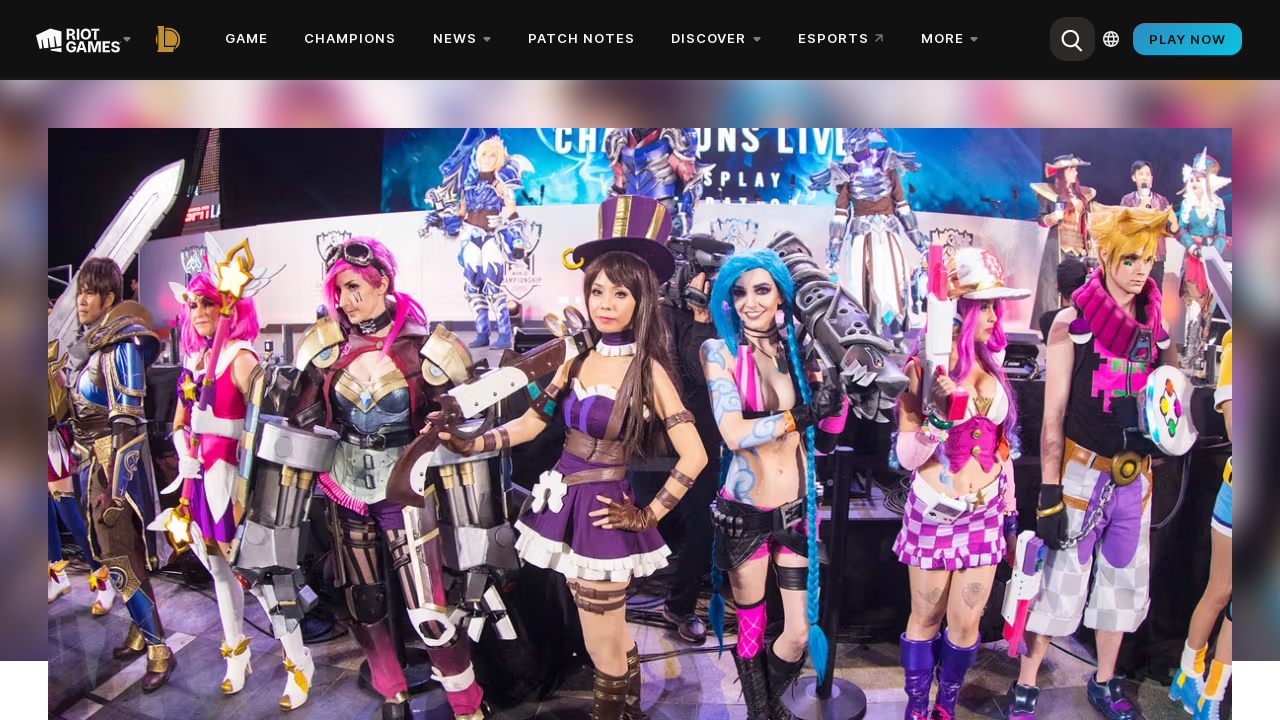

Verified exactly 1 footer logo present on community page
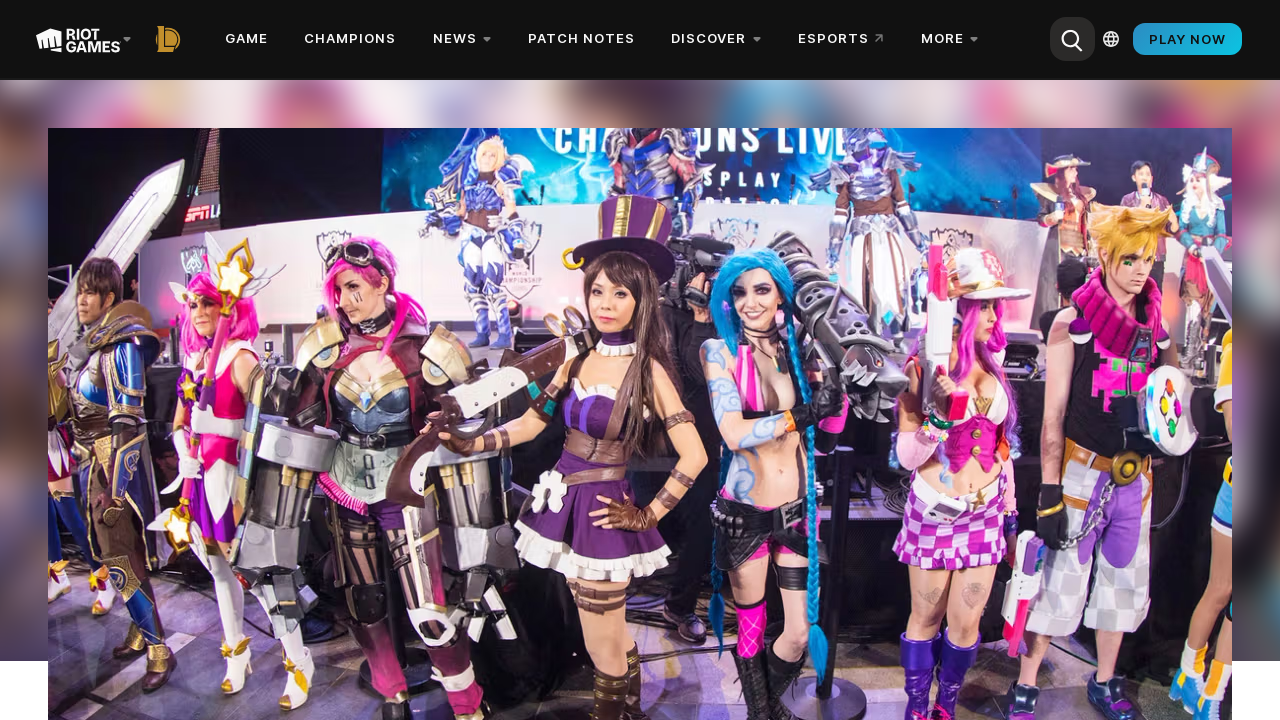

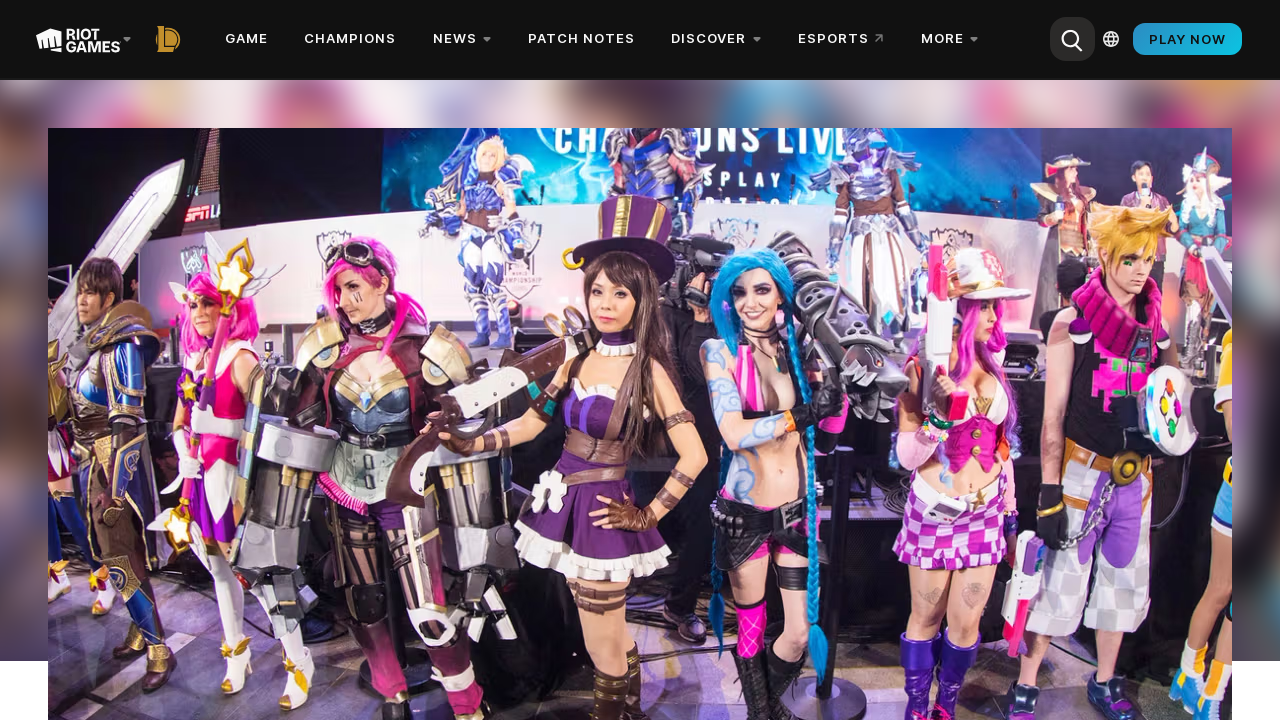